Solves a math problem by extracting a value from an element attribute, calculating the result, and submitting the form with checkbox and radio button selections

Starting URL: http://suninjuly.github.io/get_attribute.html

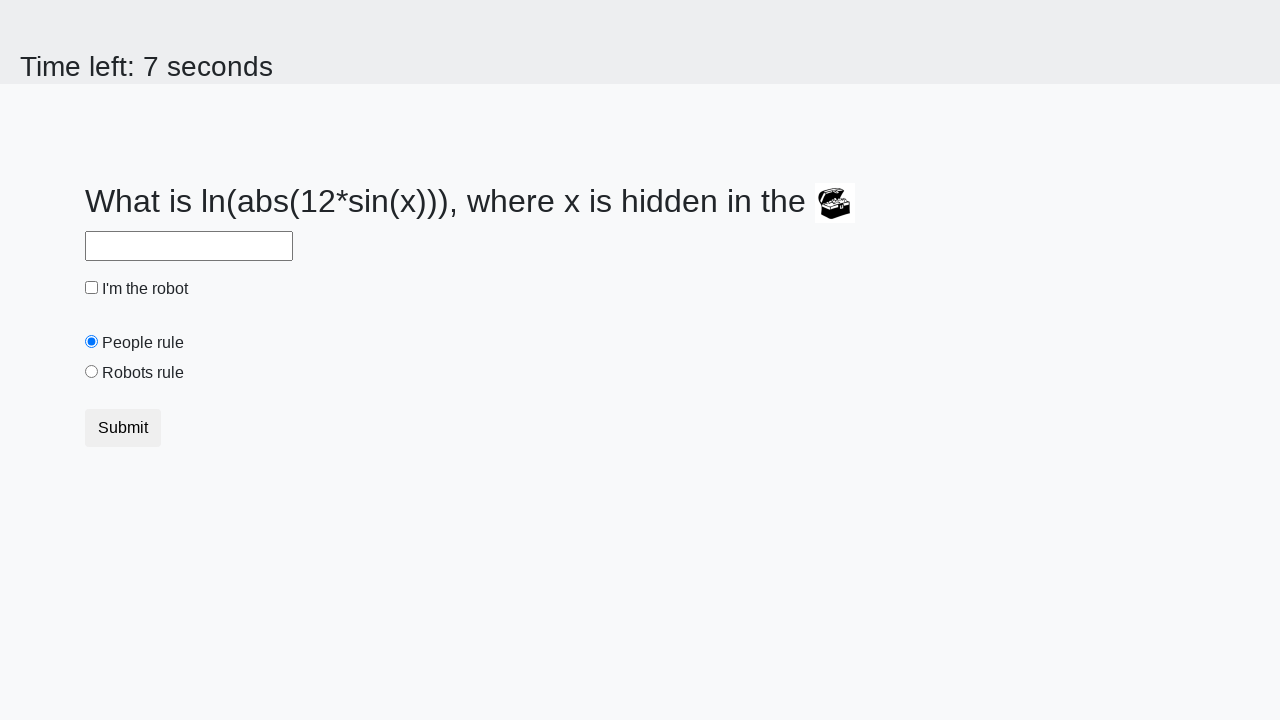

Located treasure element
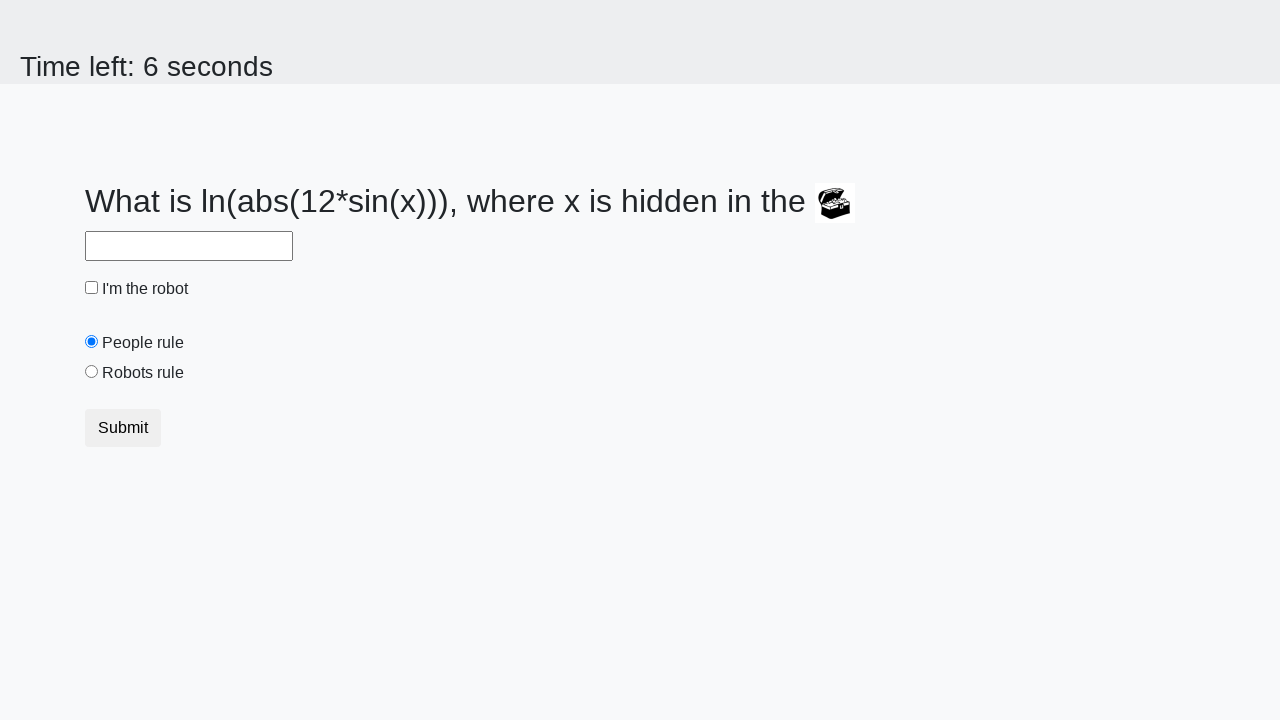

Extracted valuex attribute from treasure element: 736
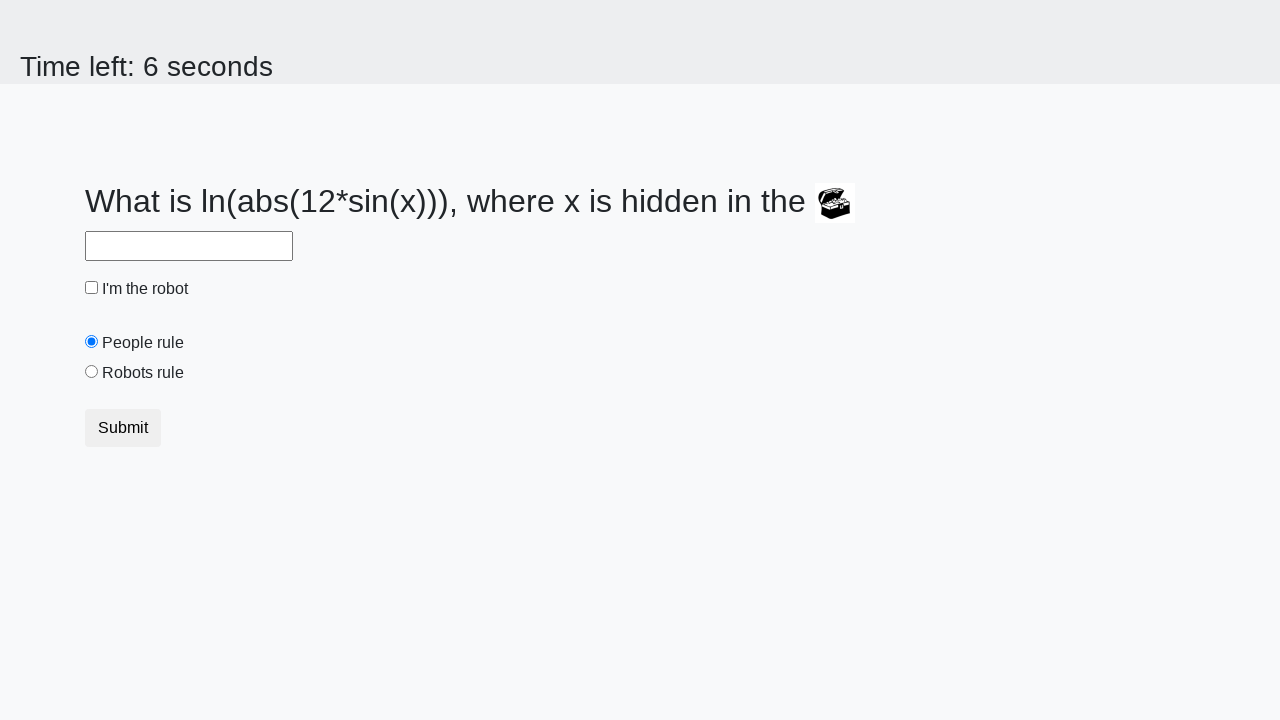

Calculated math formula result: 2.213881675741487
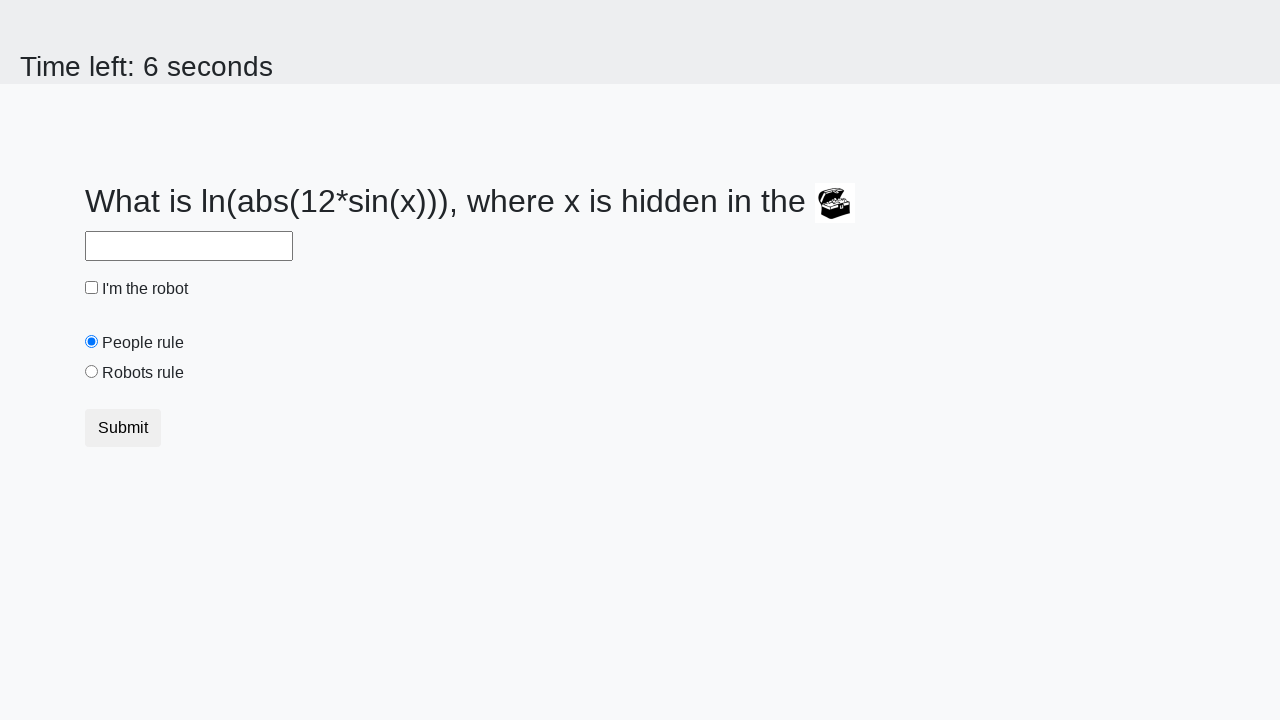

Filled answer field with calculated value on #answer
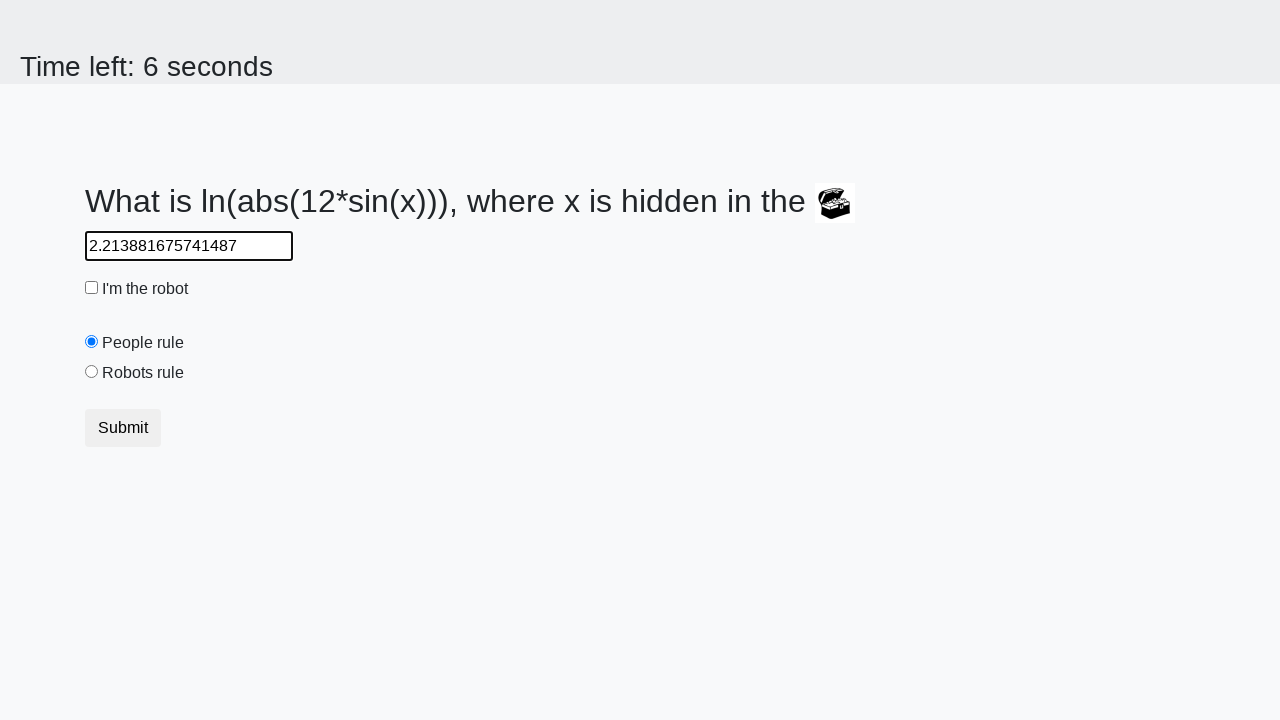

Clicked robot checkbox at (92, 288) on #robotCheckbox
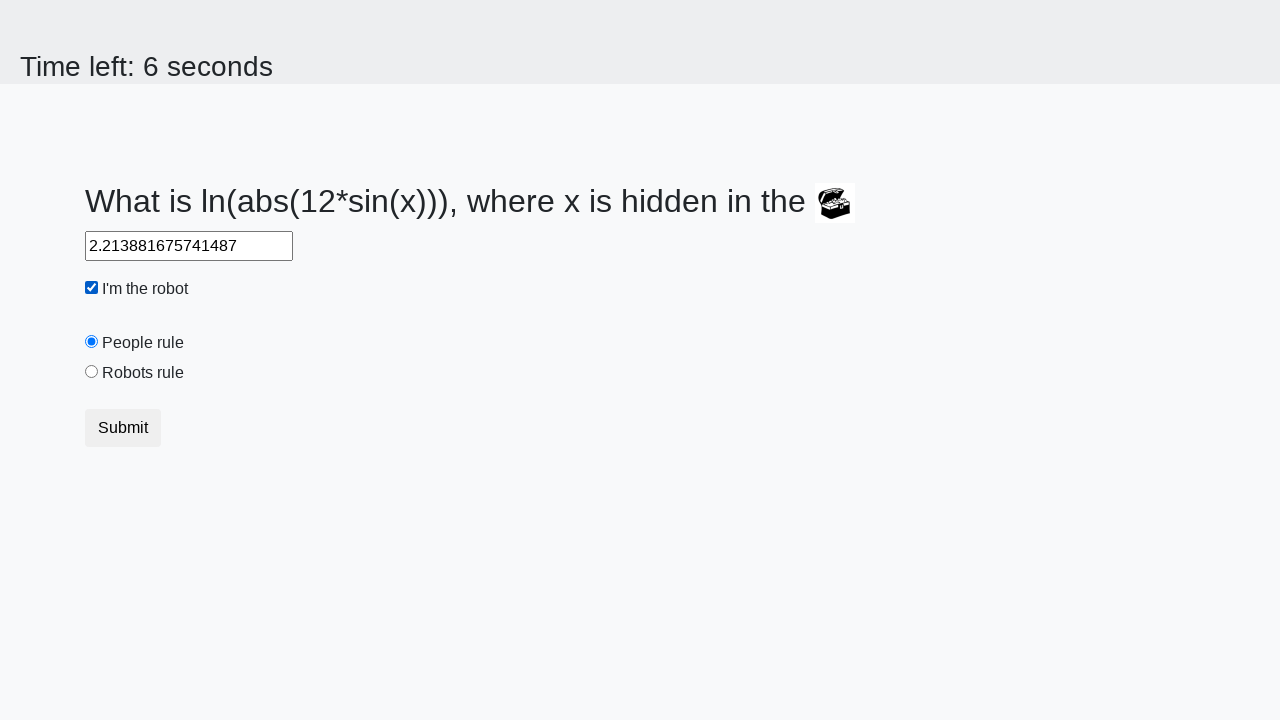

Clicked robots rule radio button at (92, 372) on #robotsRule
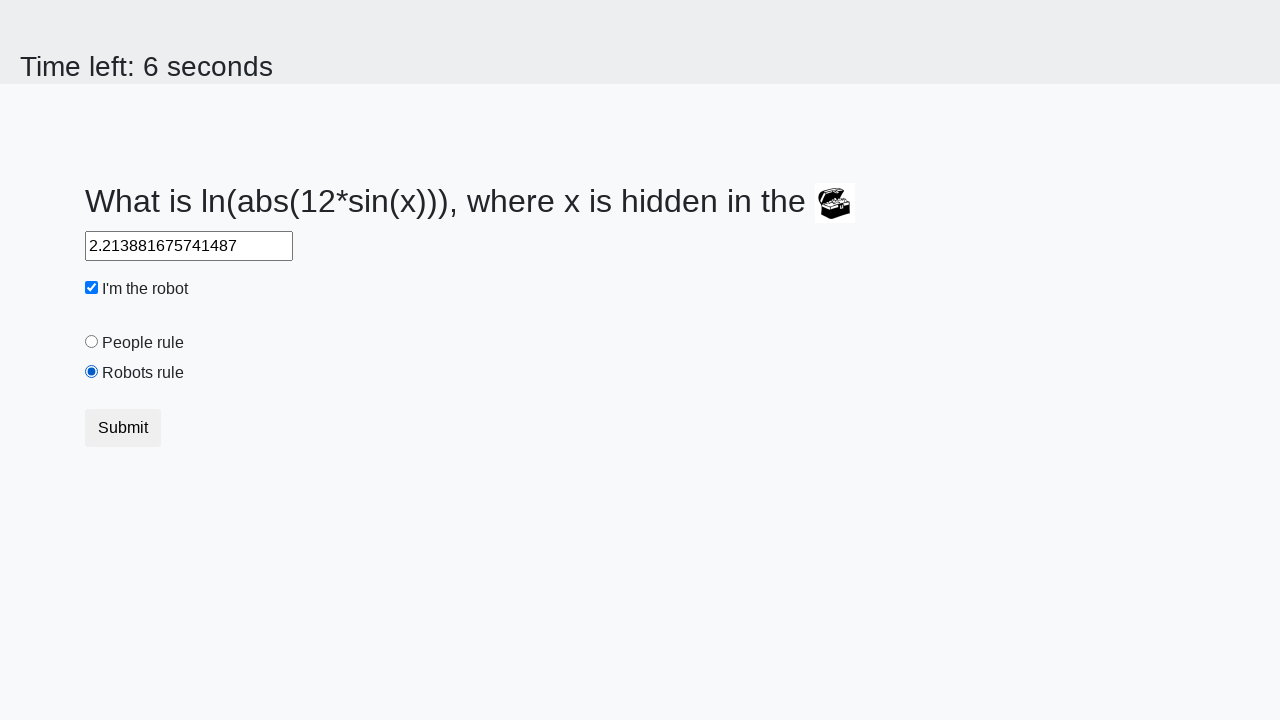

Clicked form submit button at (123, 428) on .btn-default
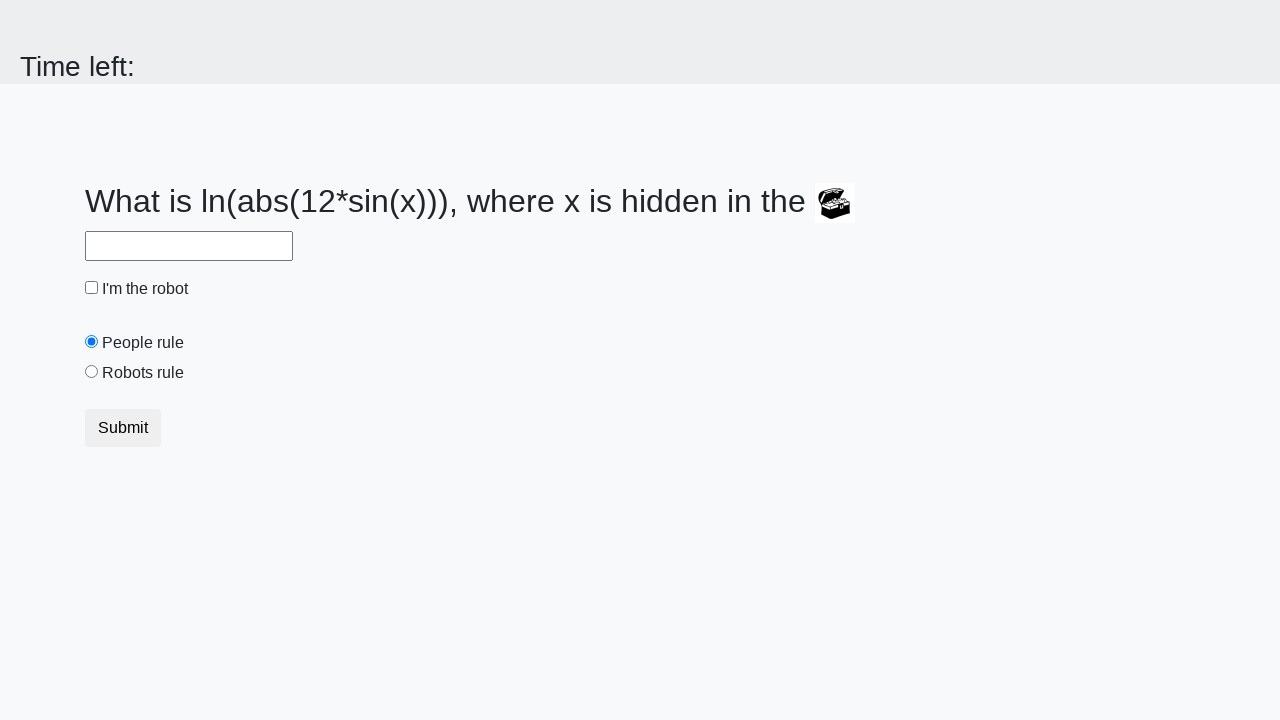

Waited for form submission result
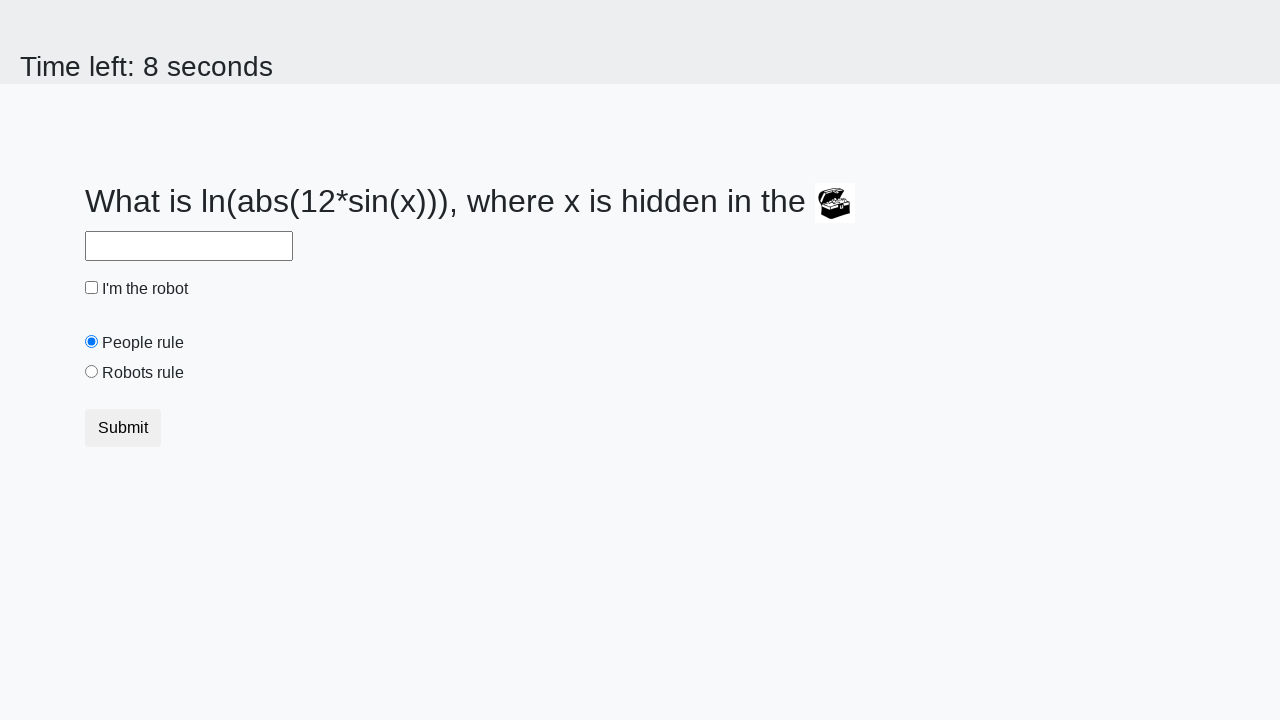

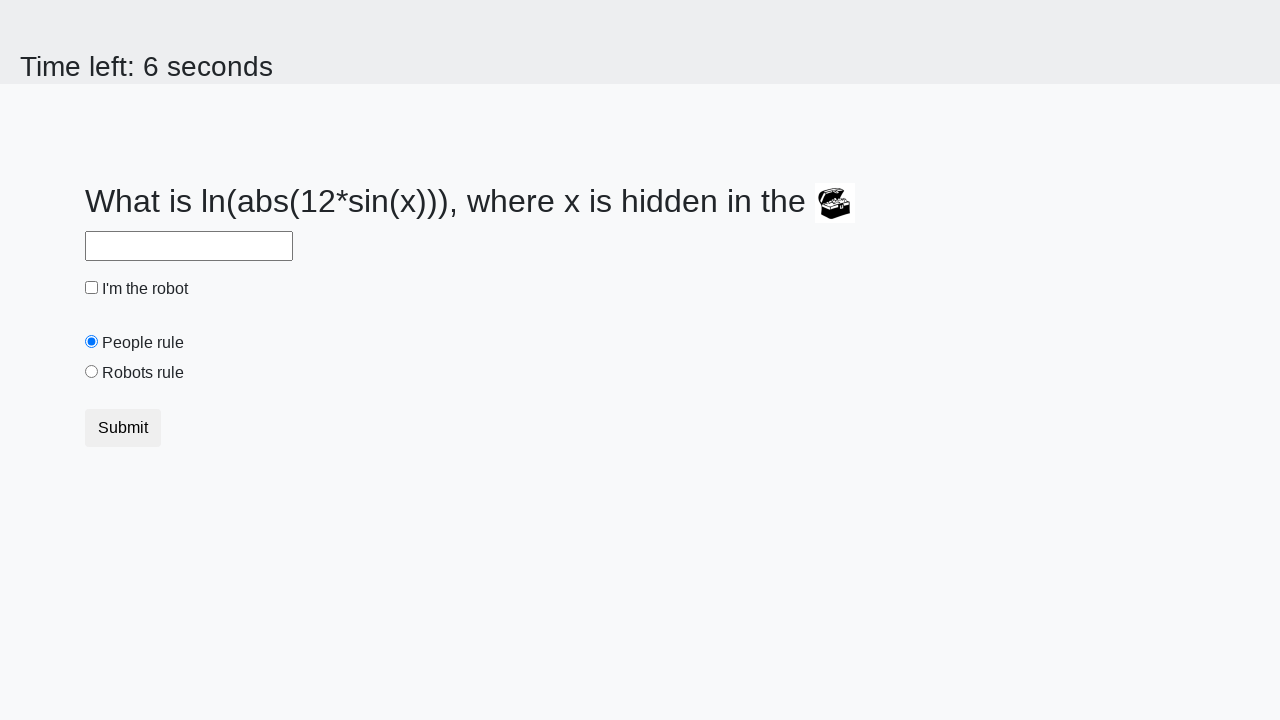